Tests tooltip functionality by hovering over a button and verifying the tooltip text appears

Starting URL: https://demoqa.com/tool-tips

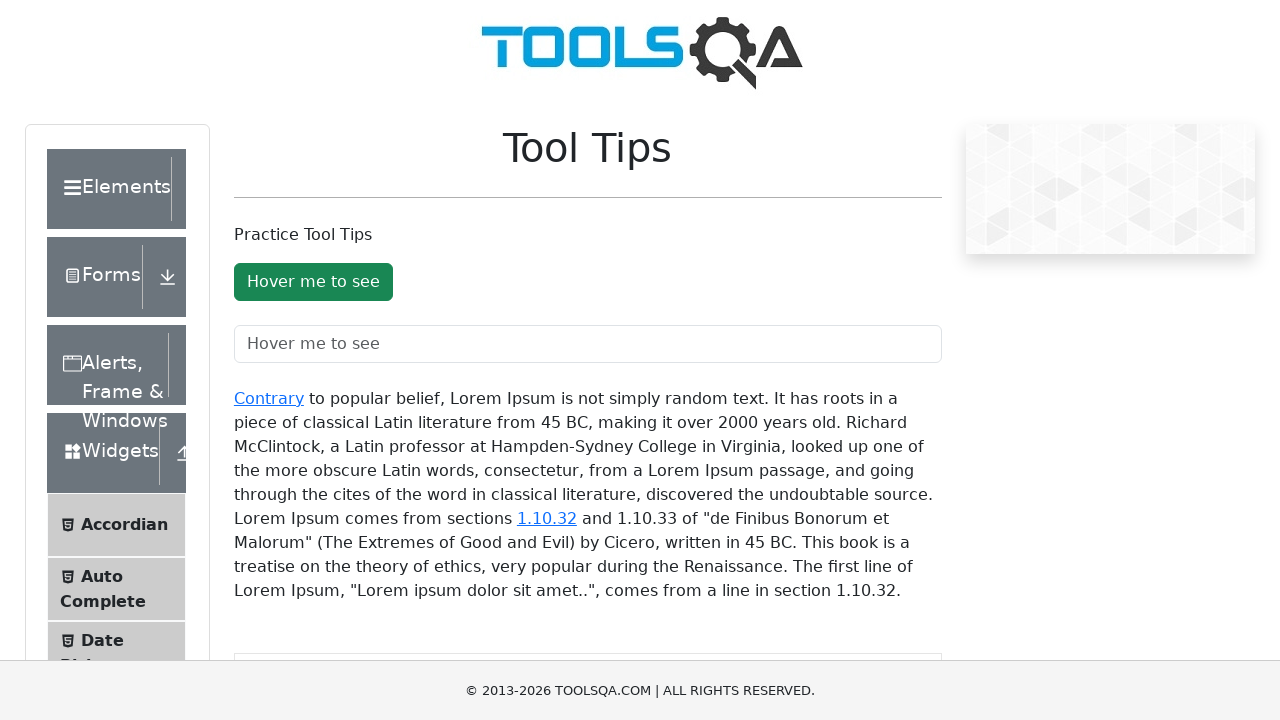

Located the tooltip button element
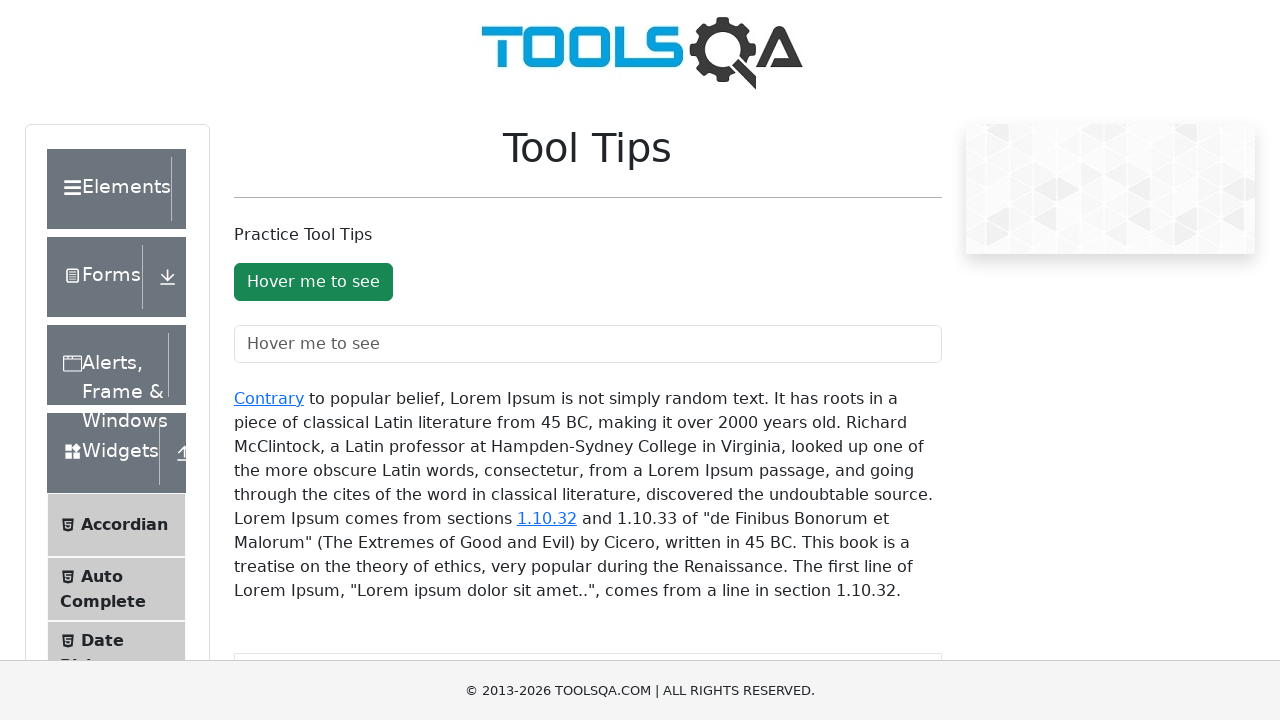

Hovered over the tooltip button to trigger tooltip display at (313, 282) on #toolTipButton
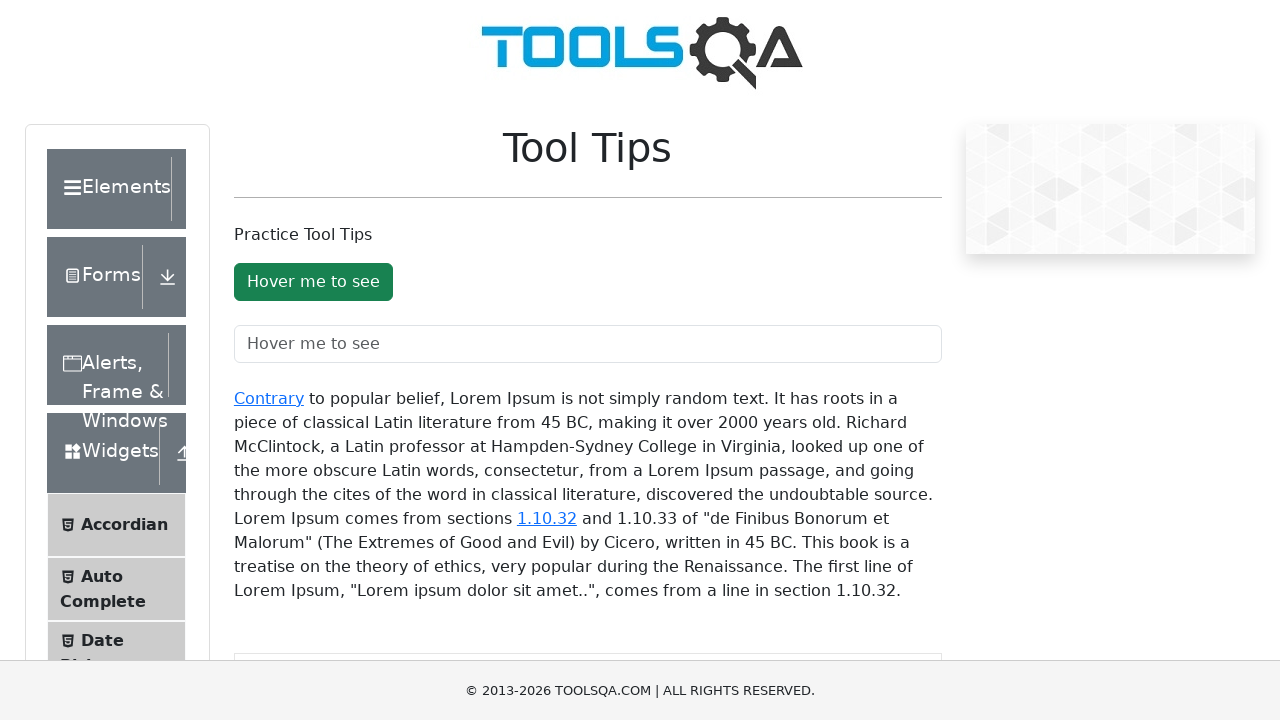

Tooltip element appeared and became visible
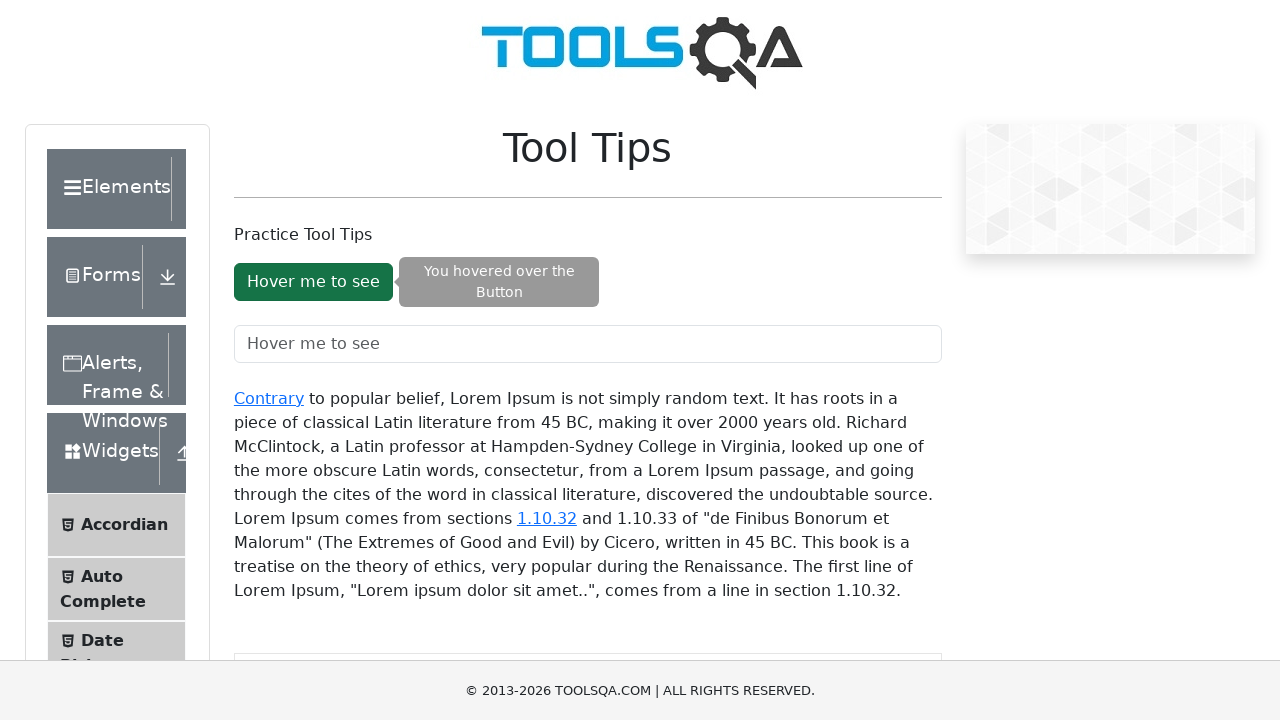

Extracted tooltip text: 'You hovered over the Button'
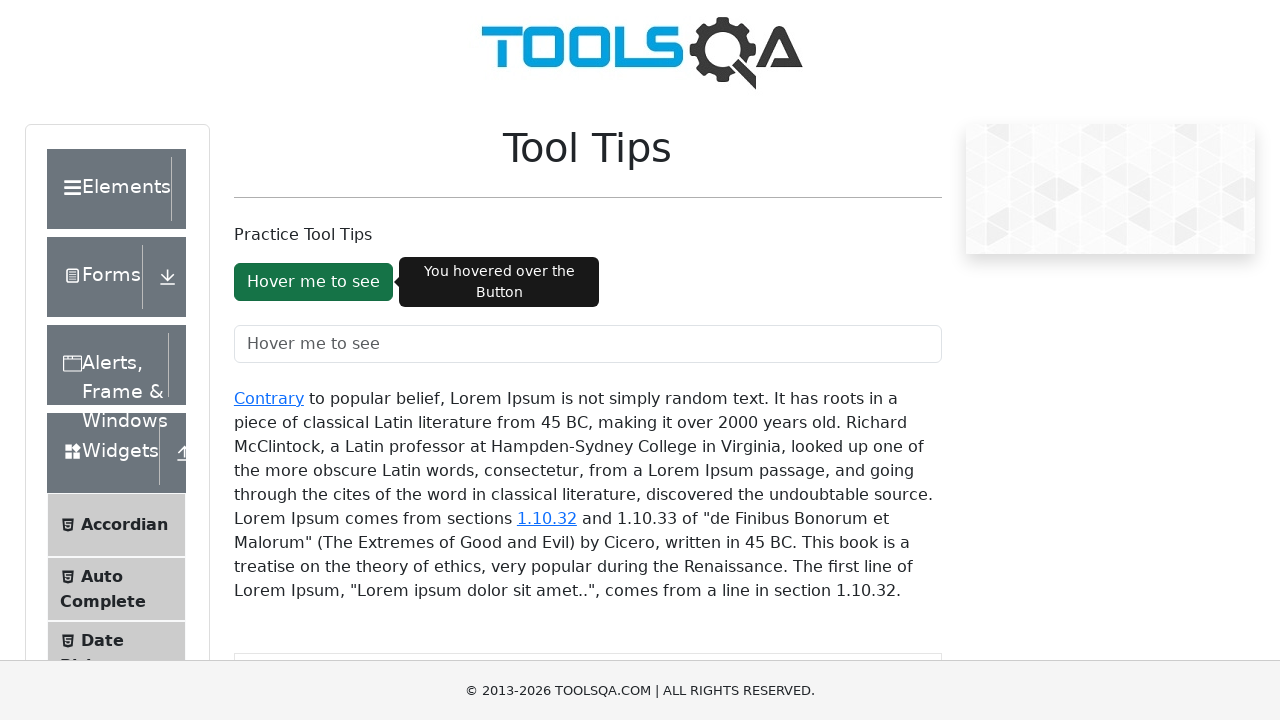

Printed tooltip text to console
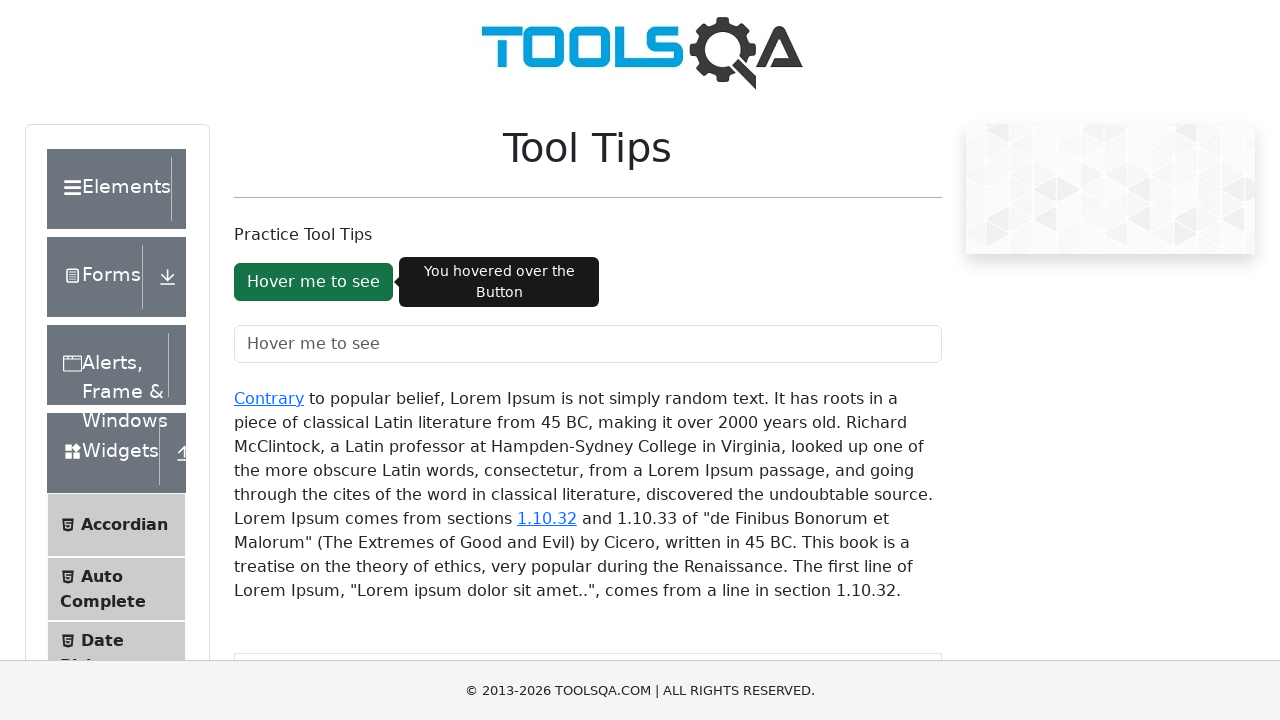

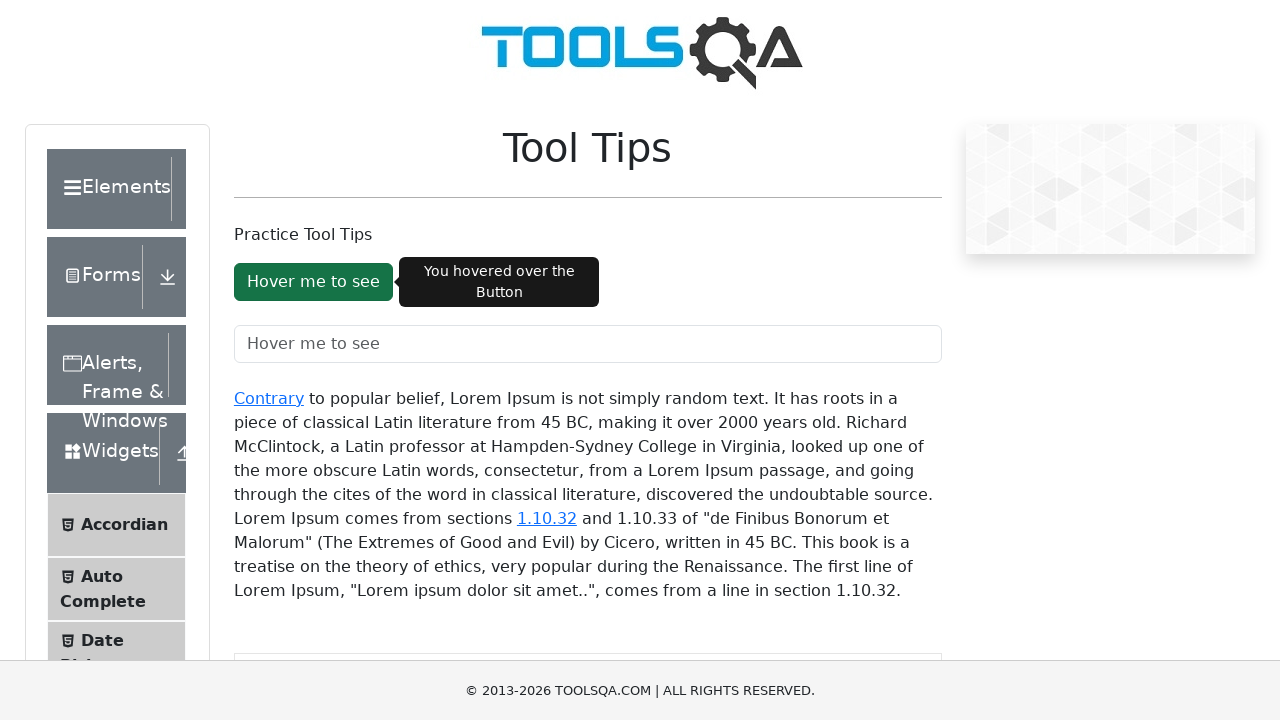